Tests handling a JavaScript confirmation alert by clicking a button that triggers it and dismissing (canceling) the dialog

Starting URL: https://practice.cydeo.com/javascript_alerts

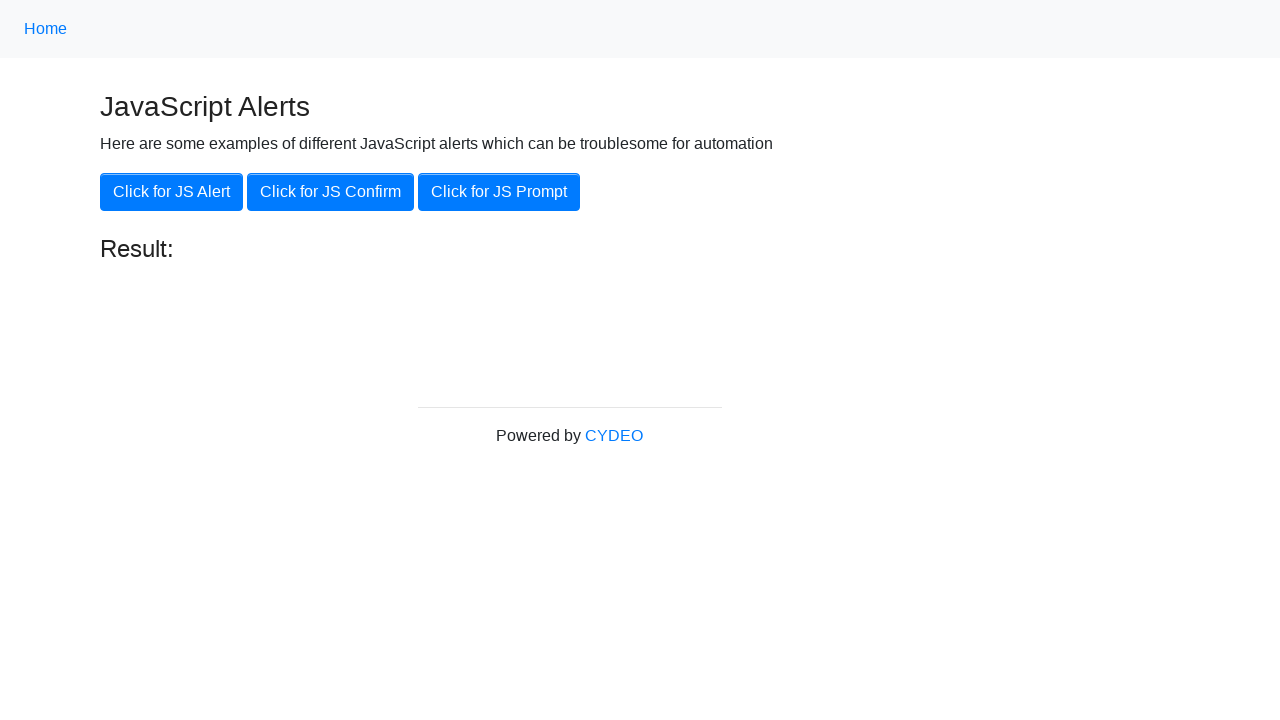

Set up dialog handler to dismiss confirmation alerts
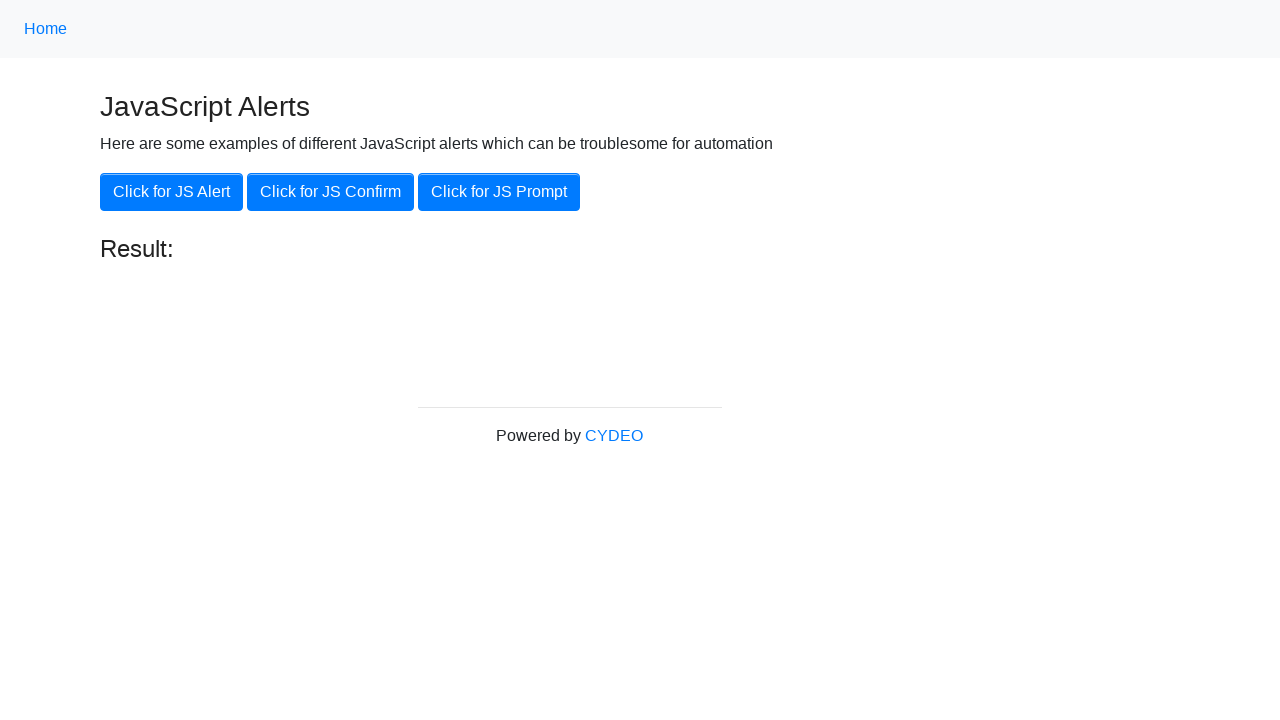

Clicked JS Confirm button to trigger confirmation alert at (330, 192) on xpath=//button[contains(text(), 'JS Confirm')]
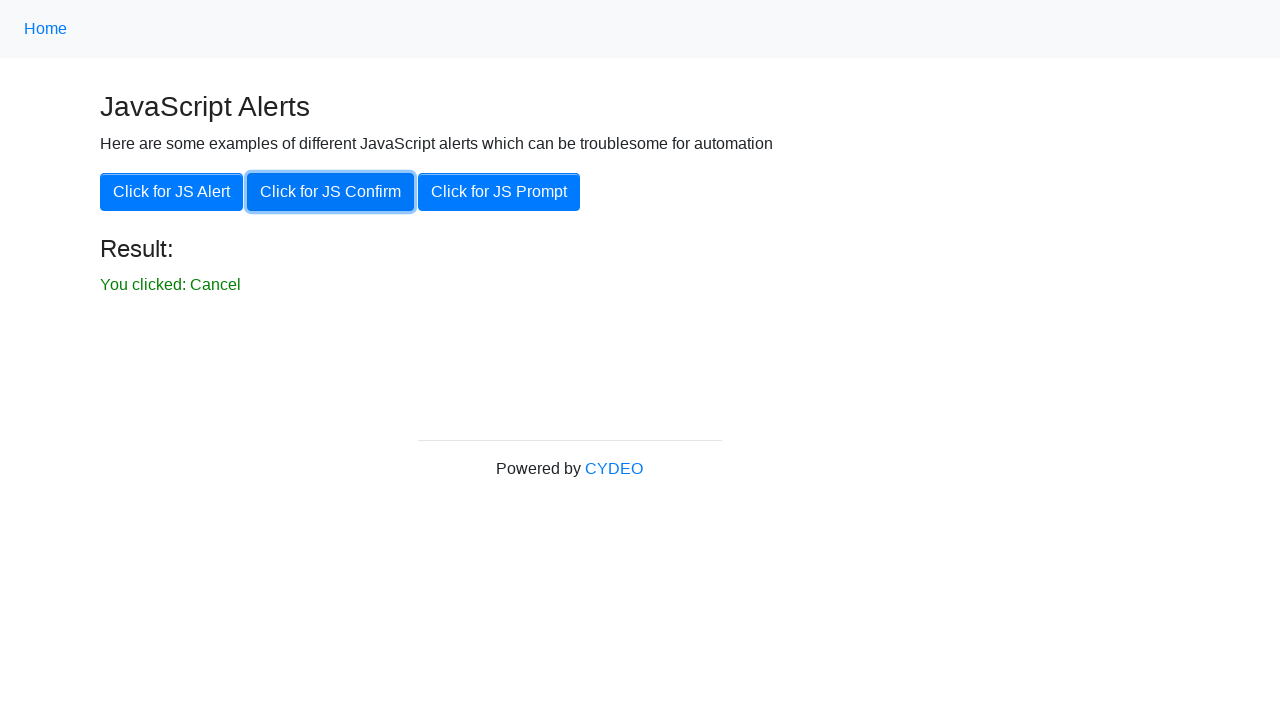

Waited for dialog to be dismissed
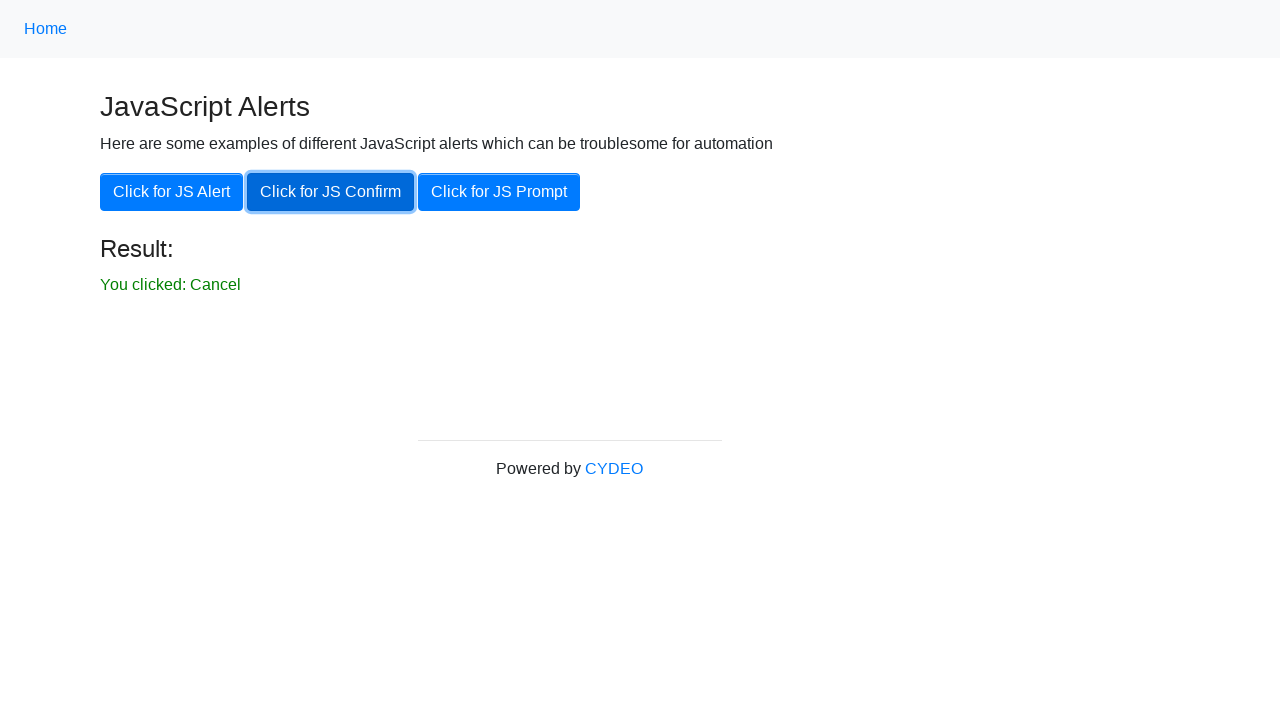

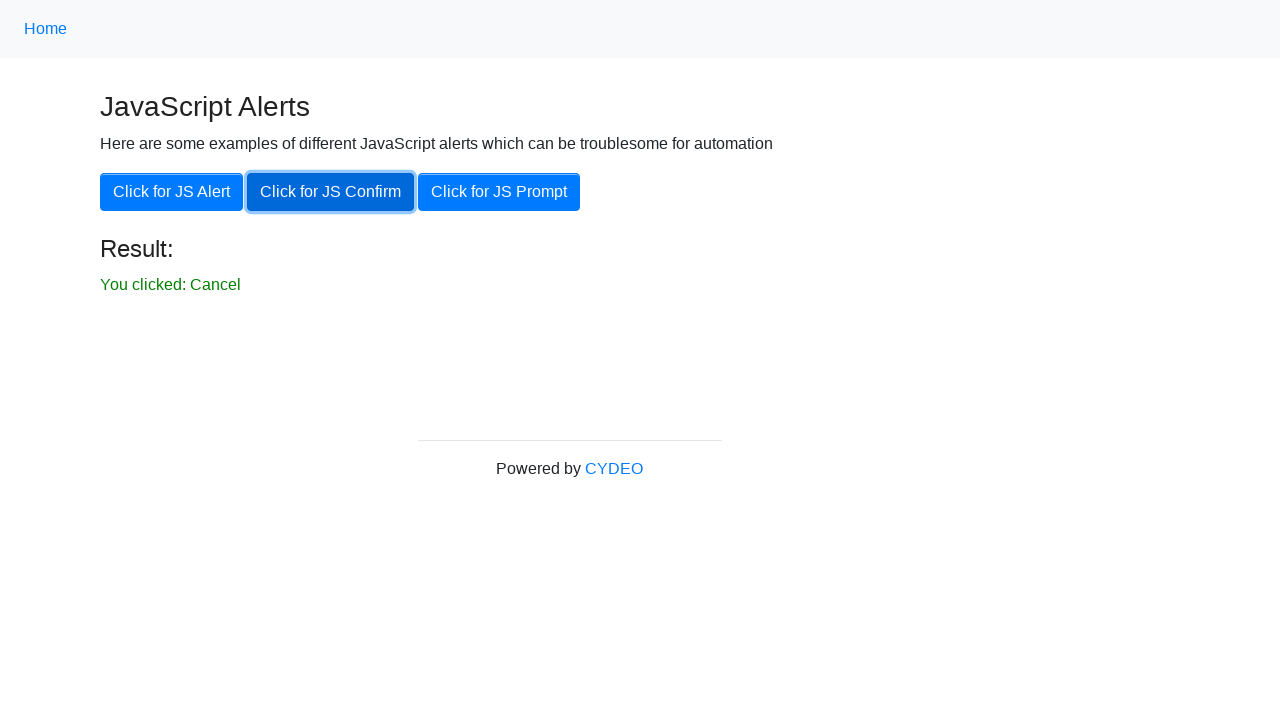